Tests radio button functionality by iterating through all radio buttons on a practice page and clicking each unselected one

Starting URL: https://www.letskodeit.com/practice

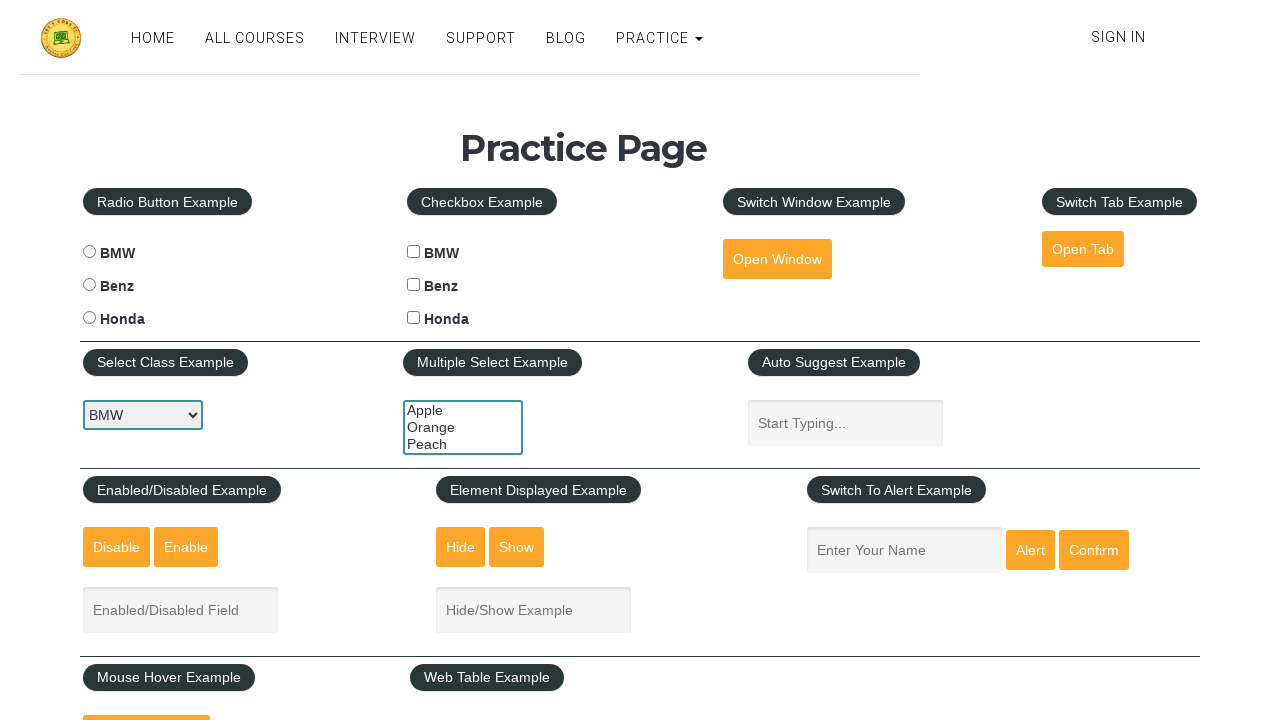

Waited for radio buttons to be present on the practice page
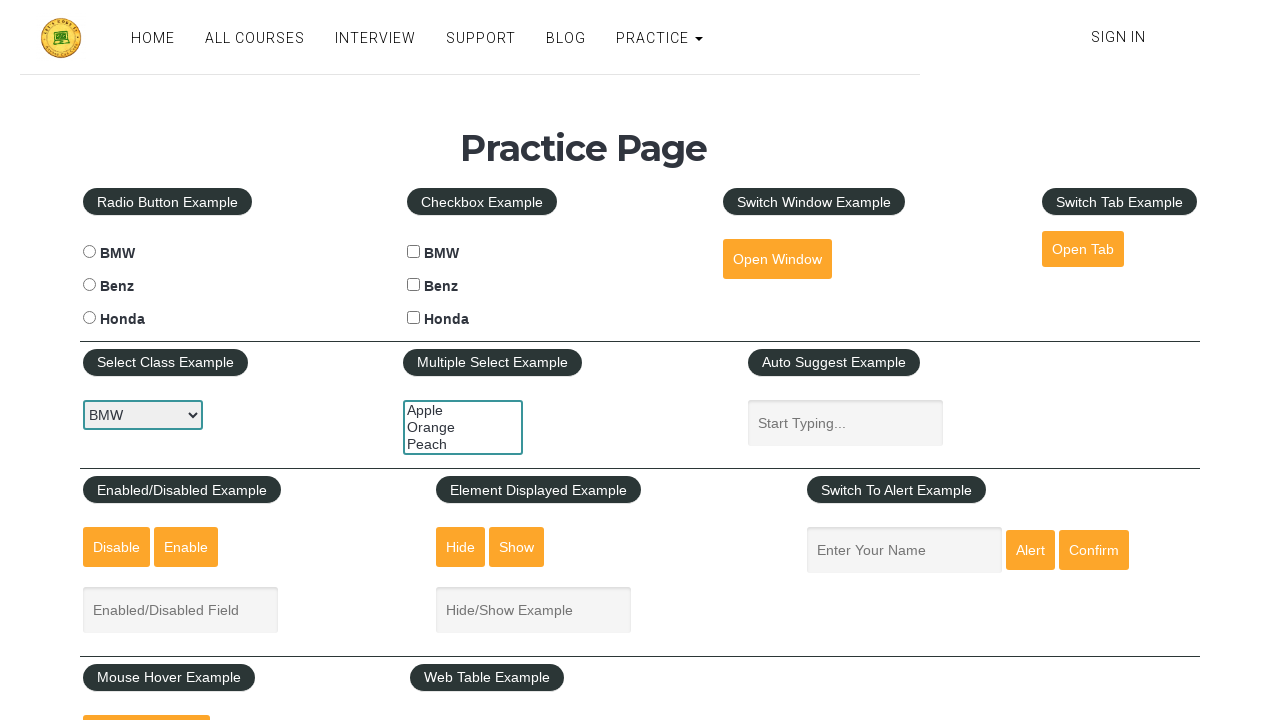

Located all radio buttons on the page
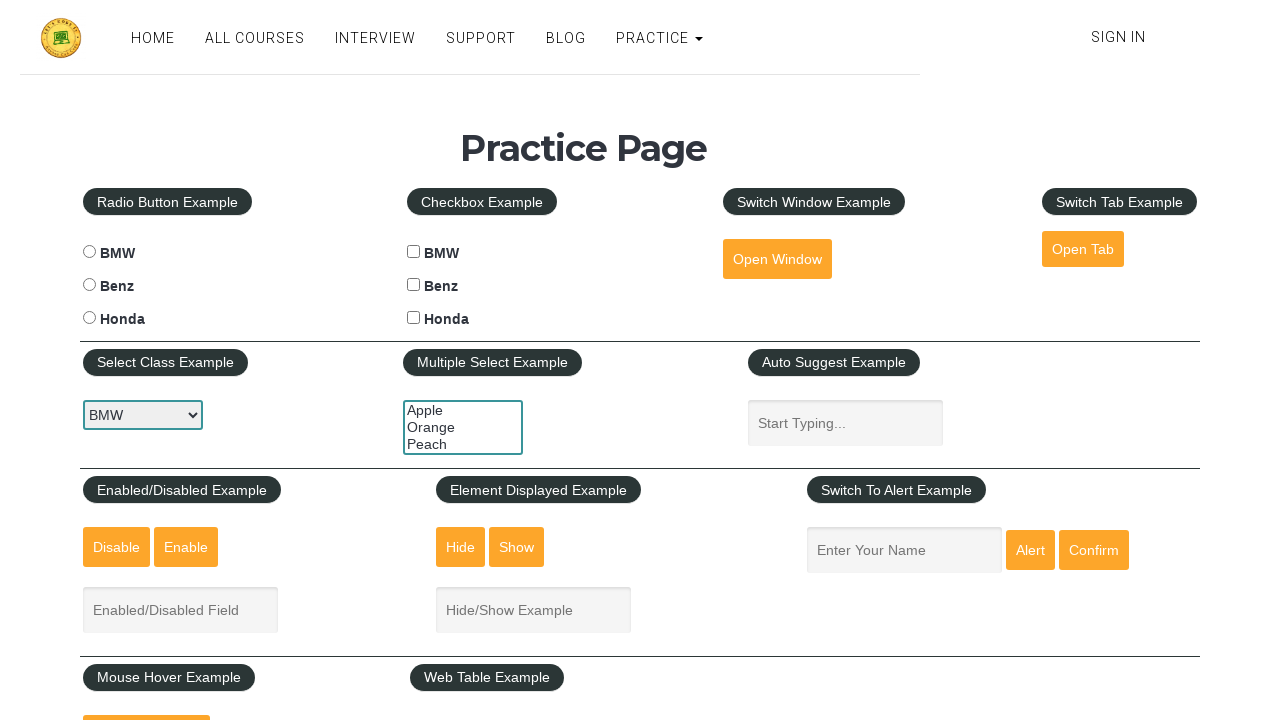

Found 3 radio buttons total
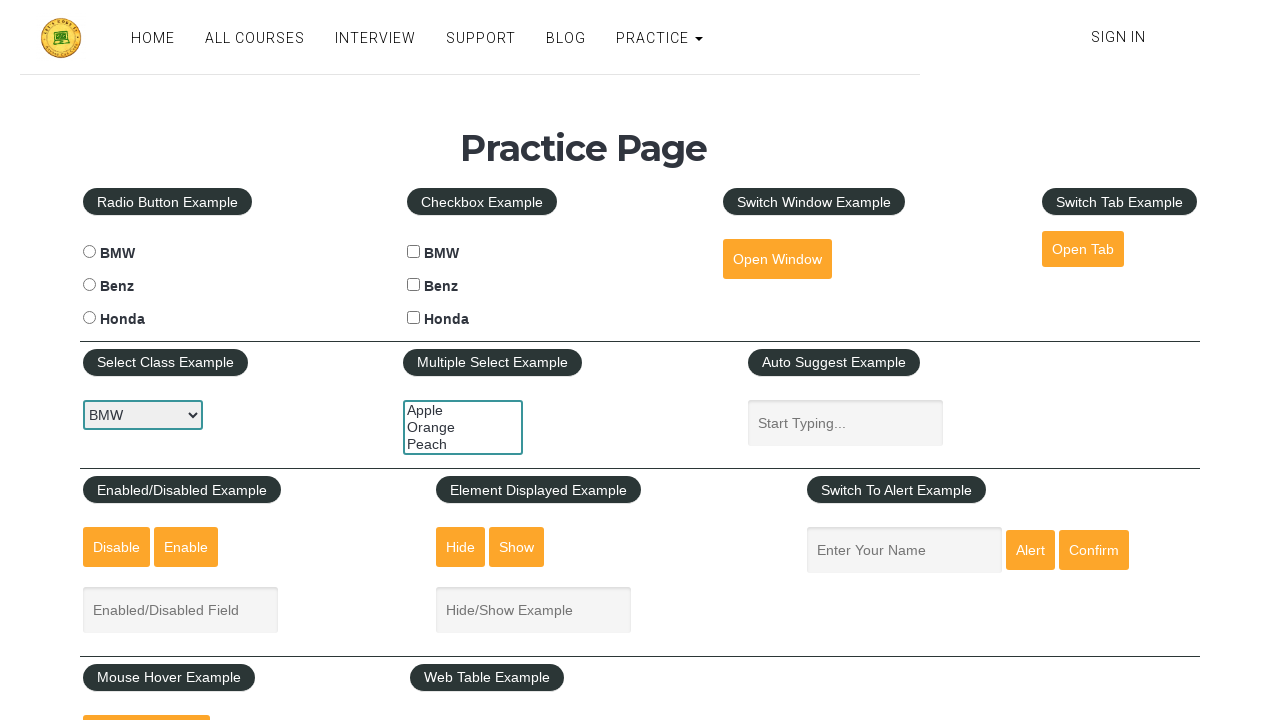

Retrieved radio button 1 of 3
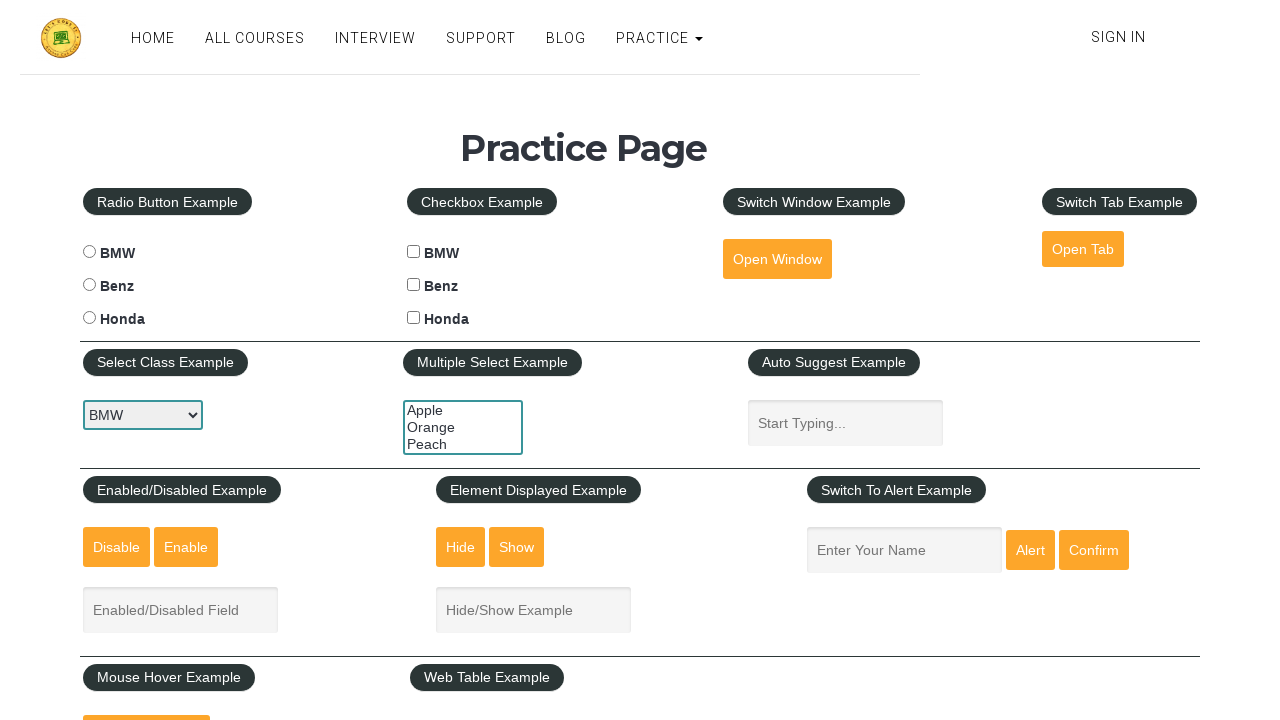

Checked if radio button 1 is selected: False
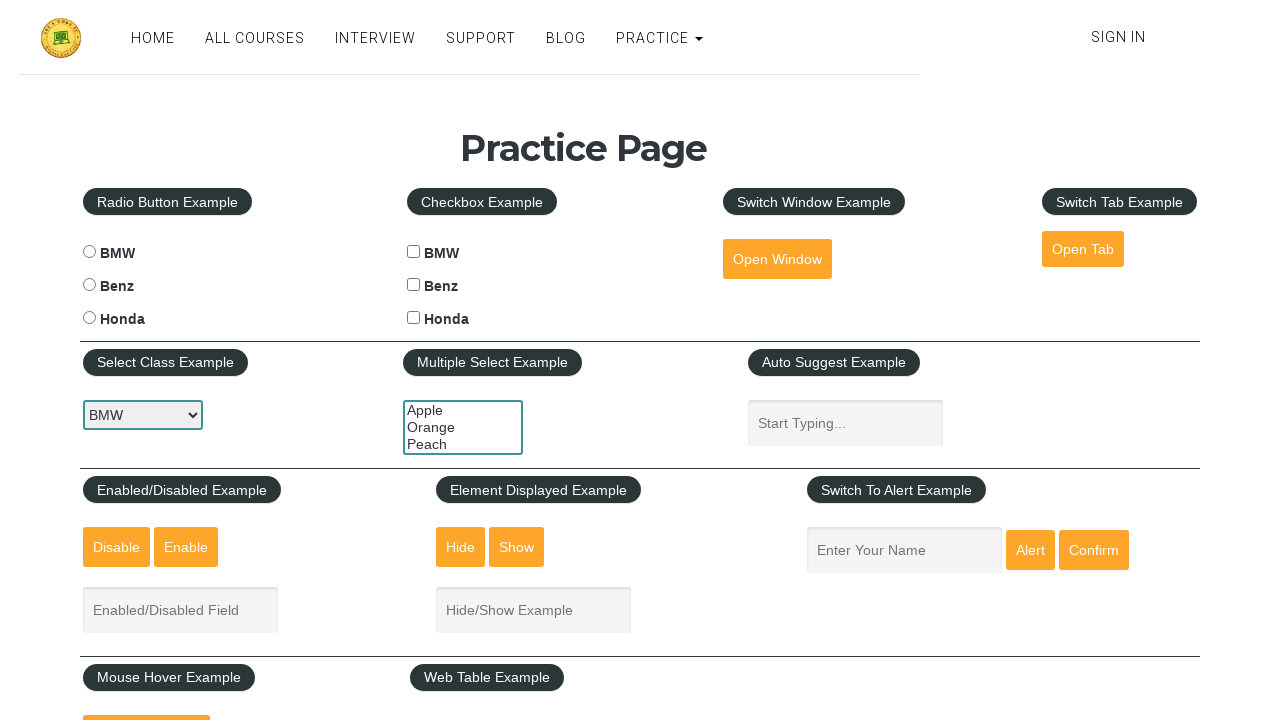

Clicked unselected radio button 1 at (89, 252) on input[type='radio'] >> nth=0
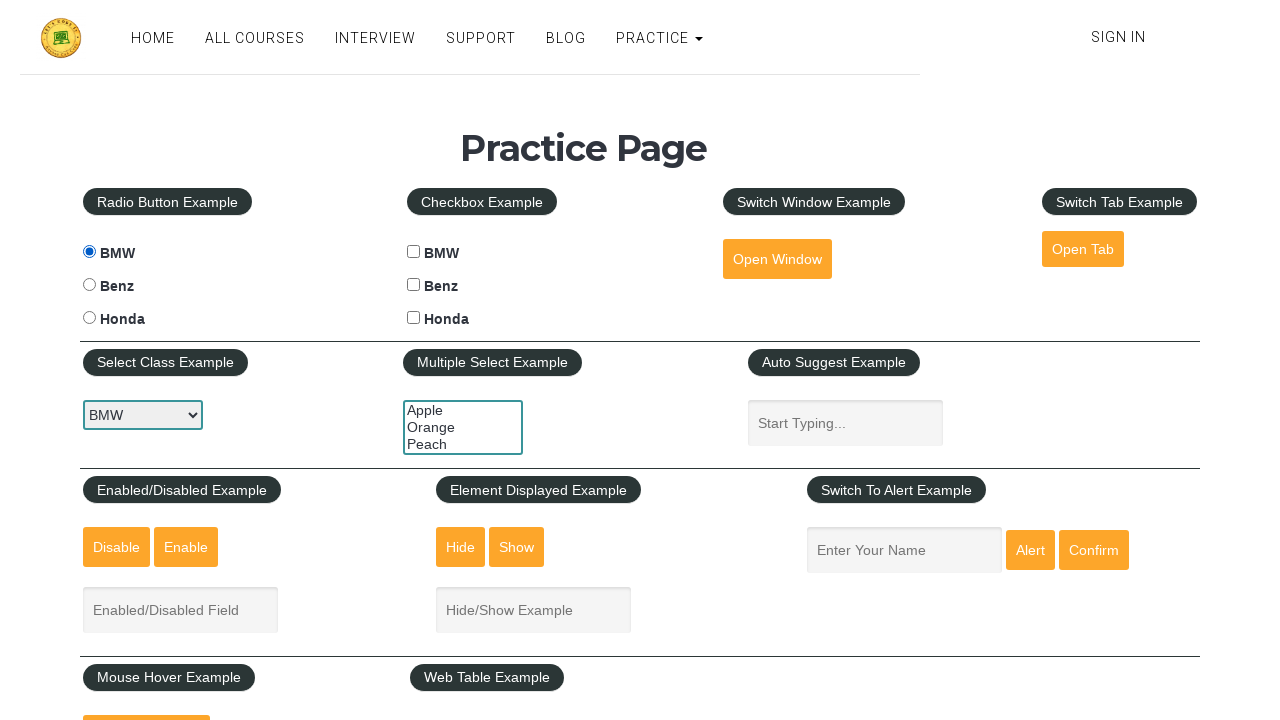

Waited 2 seconds after clicking radio button 1
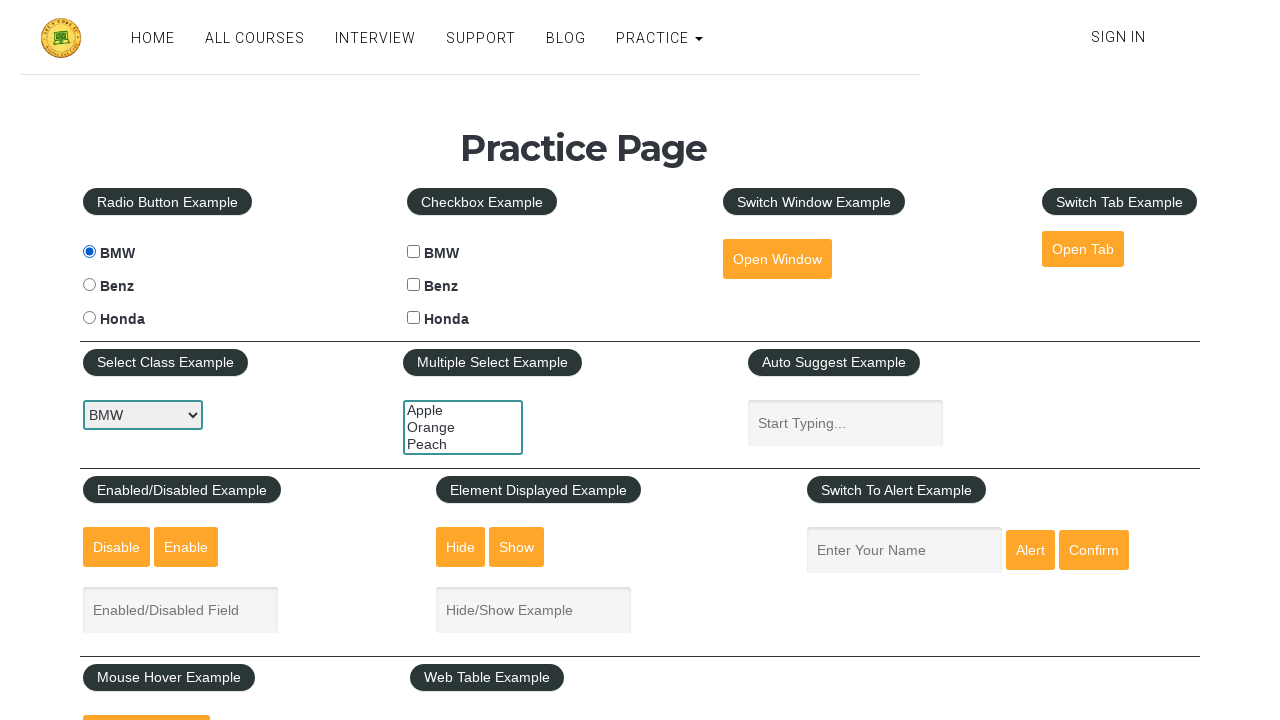

Retrieved radio button 2 of 3
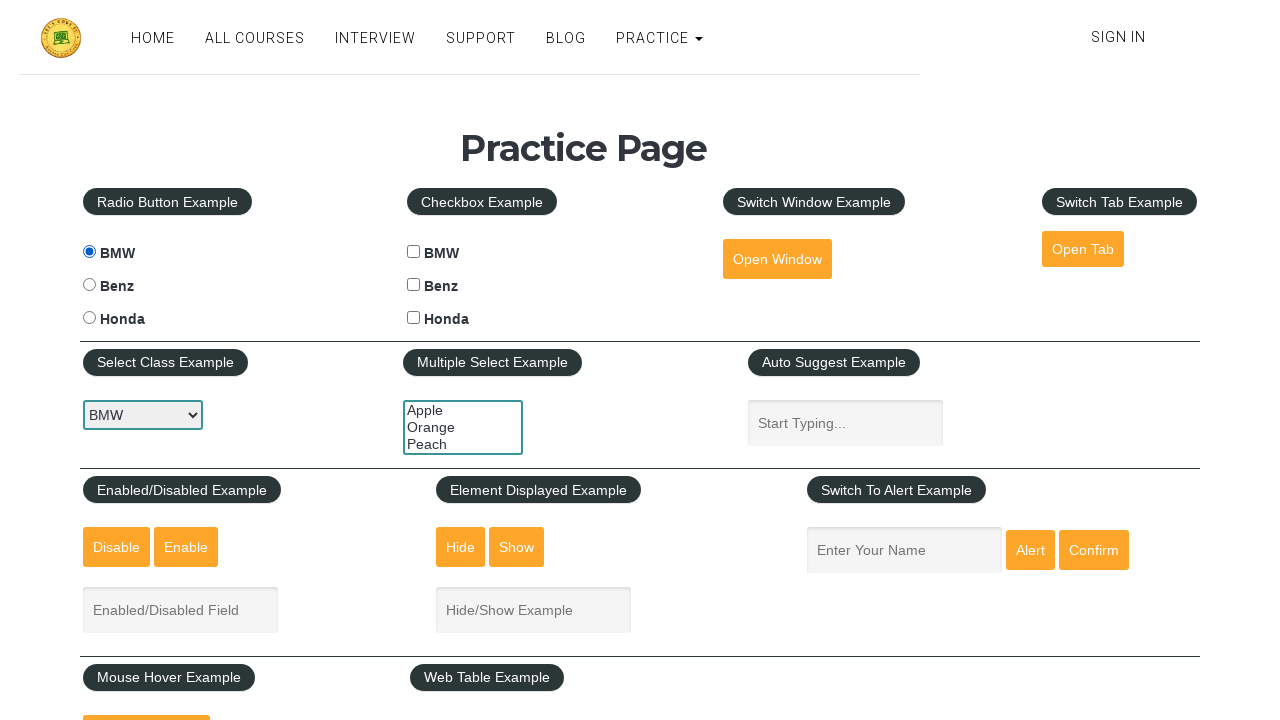

Checked if radio button 2 is selected: False
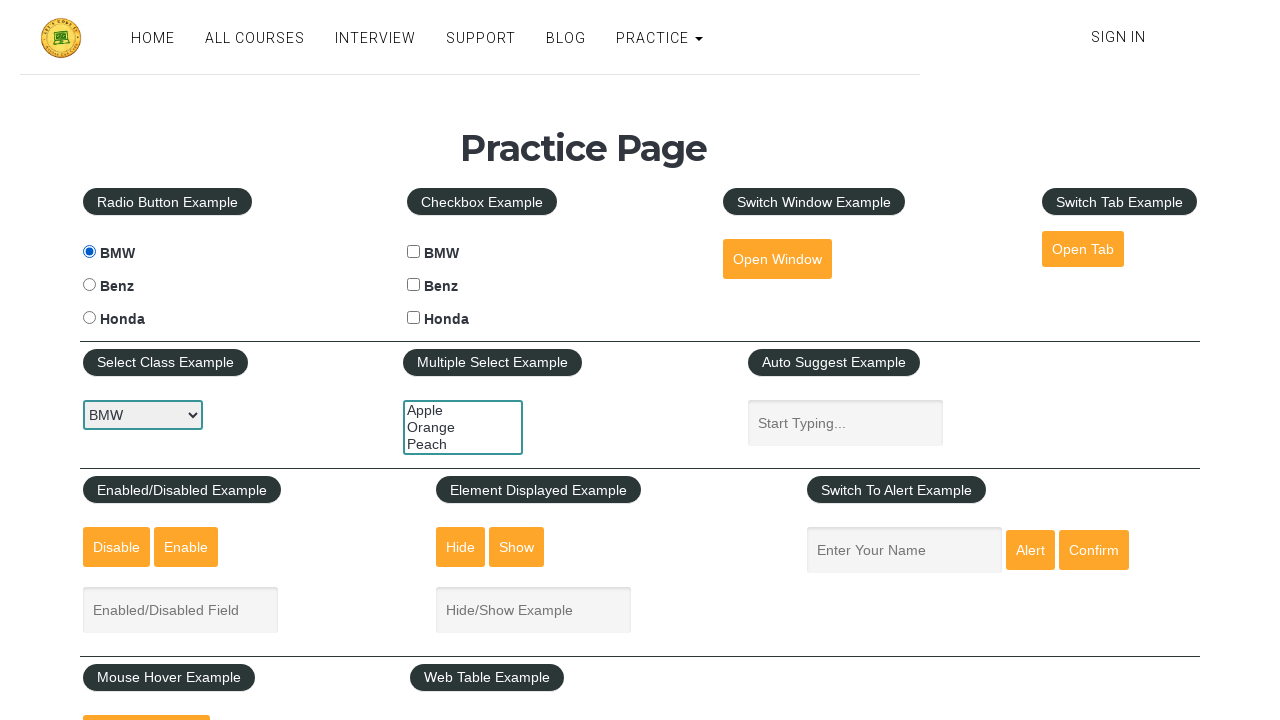

Clicked unselected radio button 2 at (89, 285) on input[type='radio'] >> nth=1
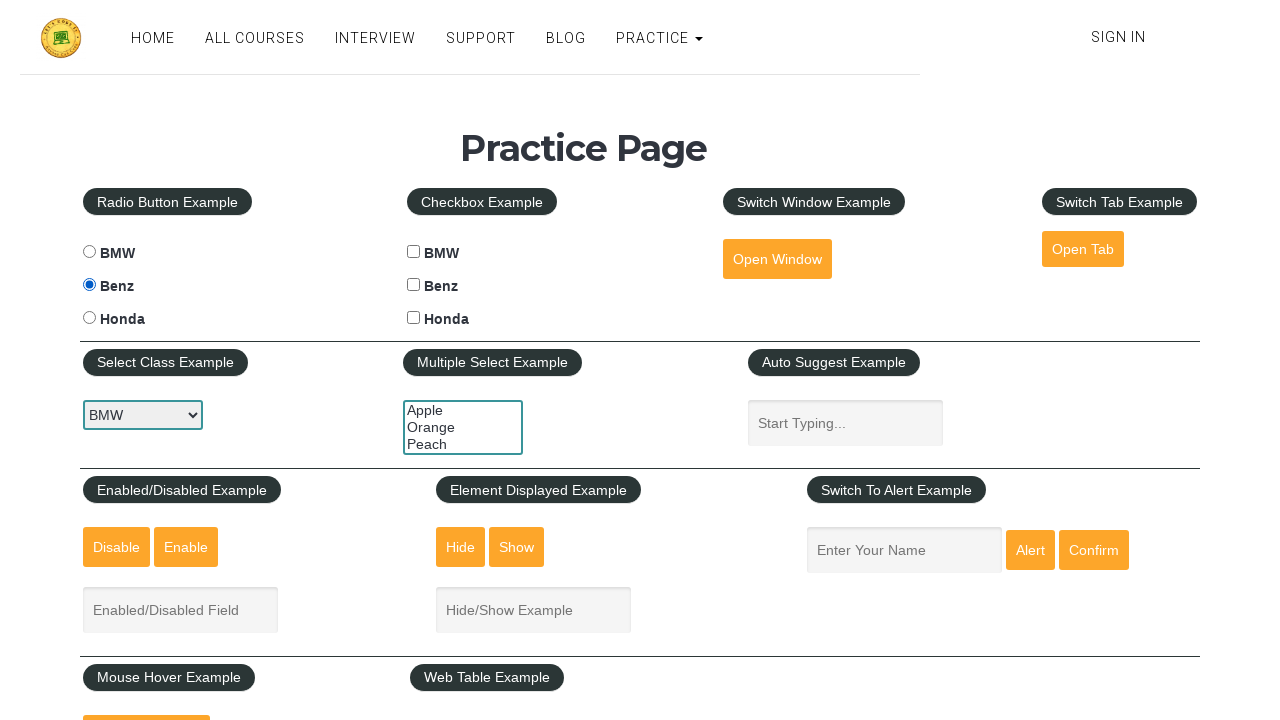

Waited 2 seconds after clicking radio button 2
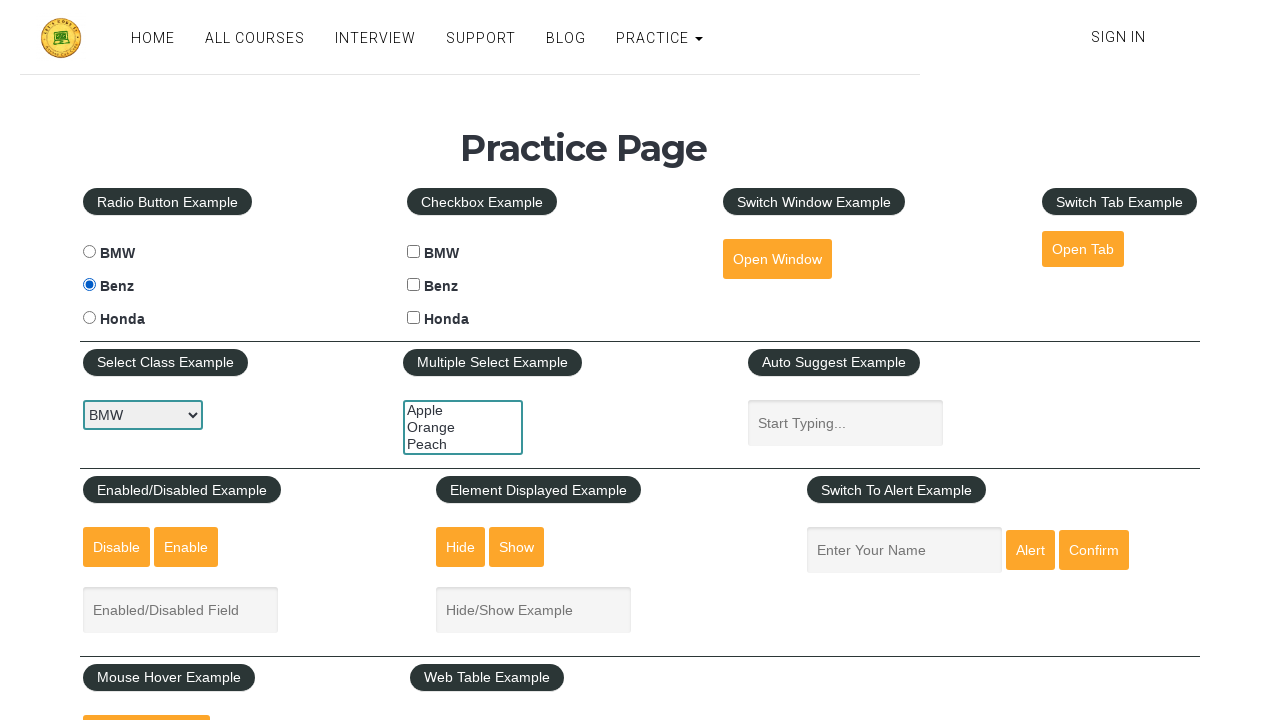

Retrieved radio button 3 of 3
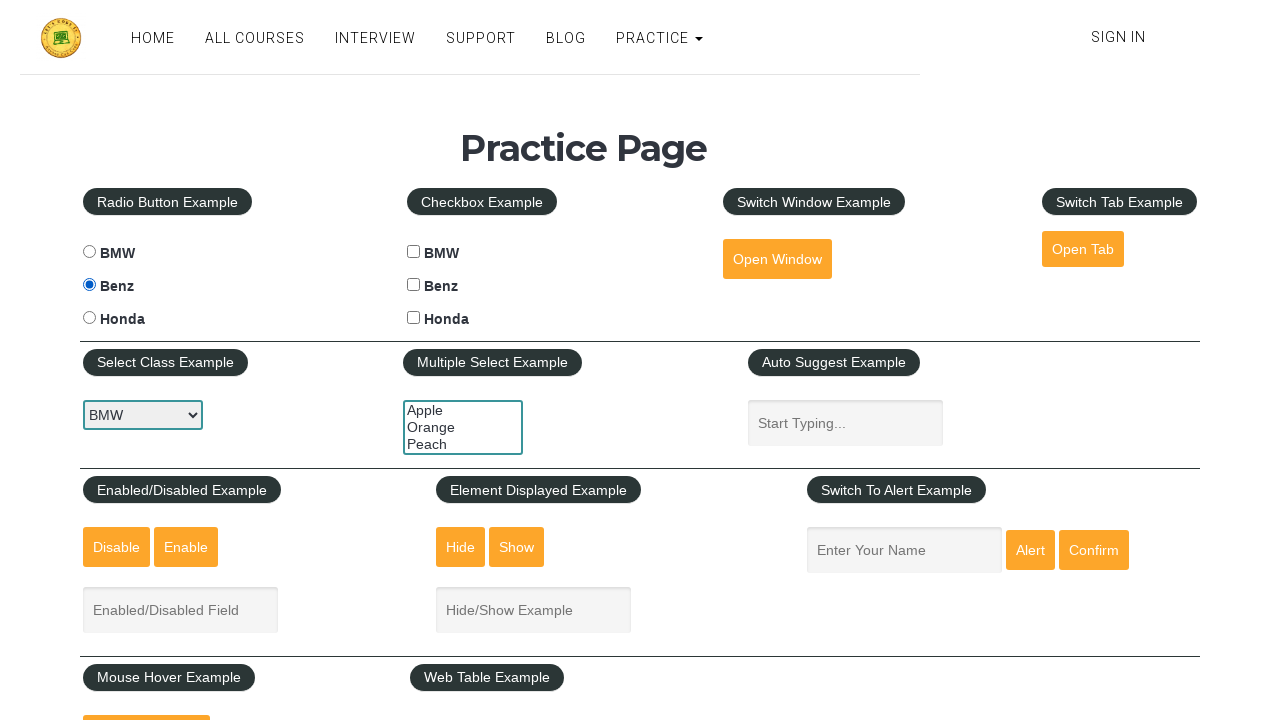

Checked if radio button 3 is selected: False
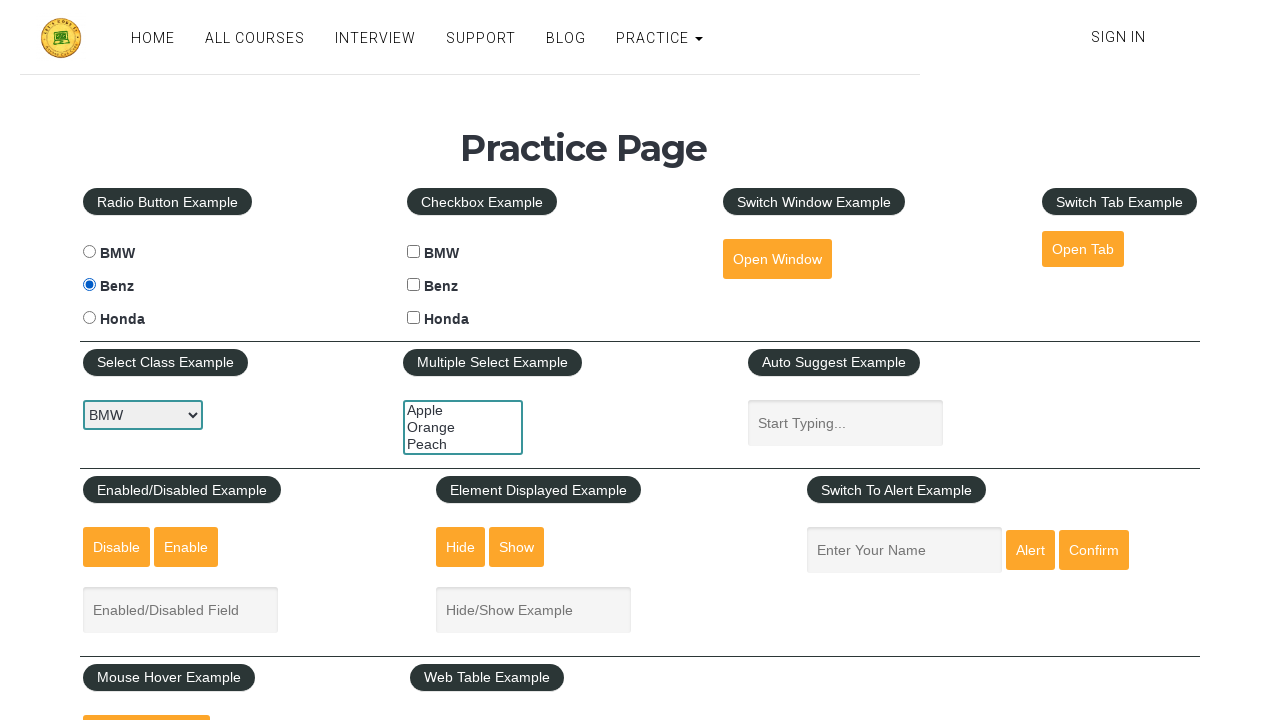

Clicked unselected radio button 3 at (89, 318) on input[type='radio'] >> nth=2
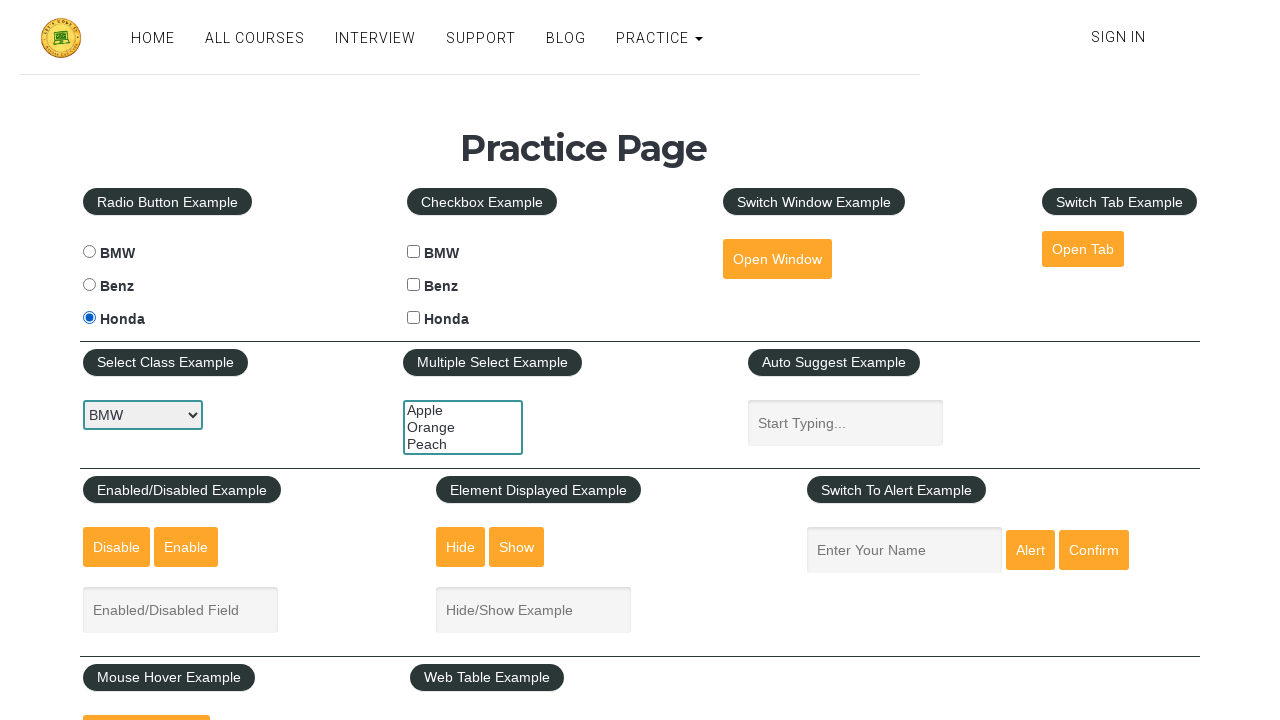

Waited 2 seconds after clicking radio button 3
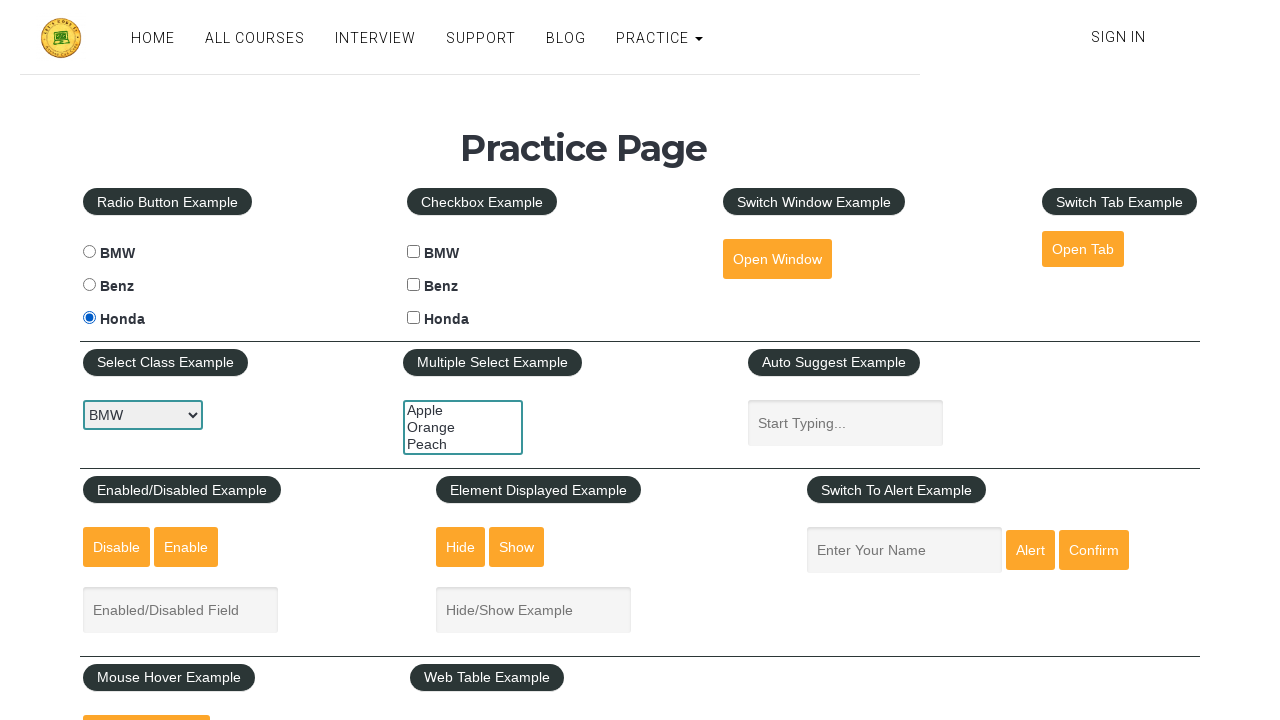

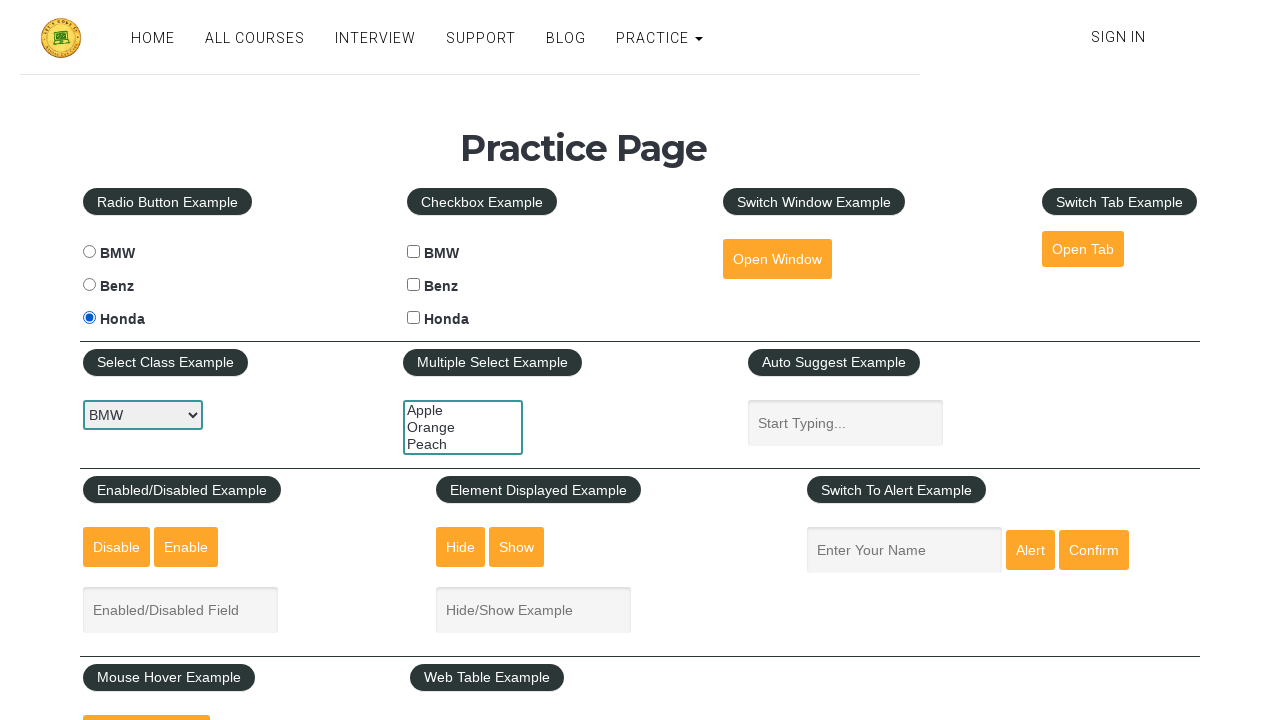